Navigates to testotomasyonu.com and verifies that the URL contains the expected text

Starting URL: https://www.testotomasyonu.com

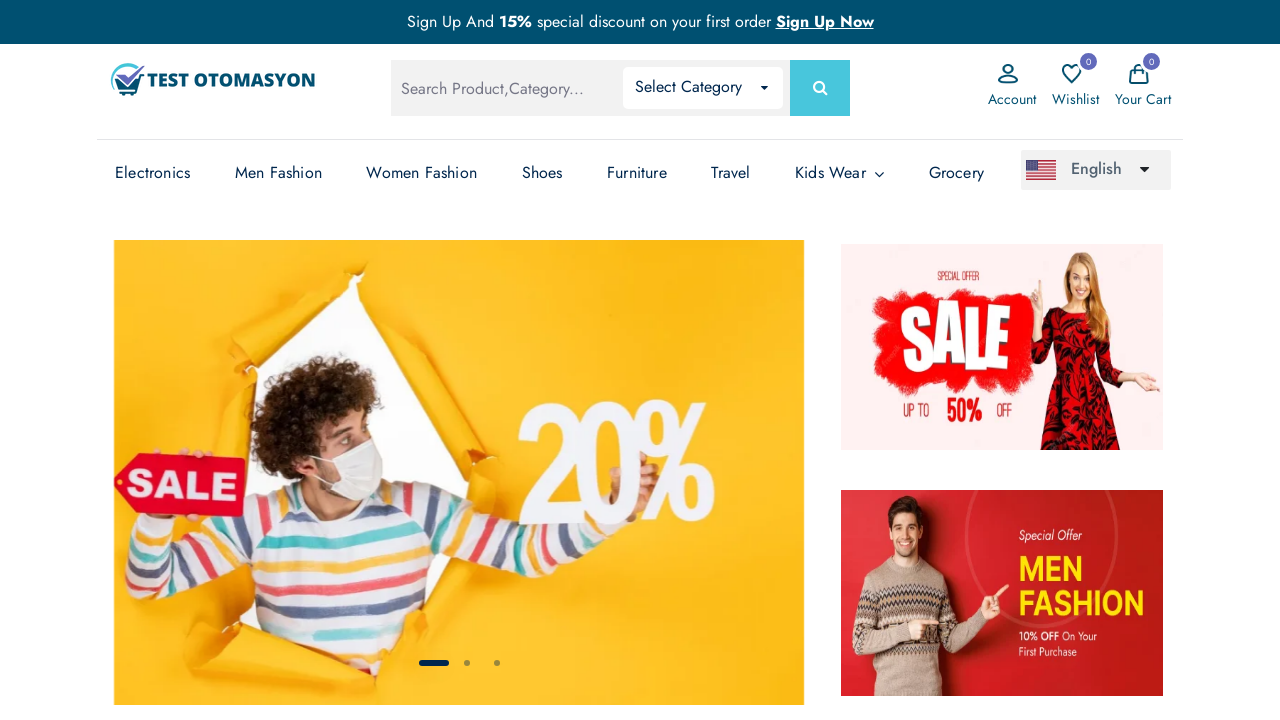

Navigated to https://www.testotomasyonu.com
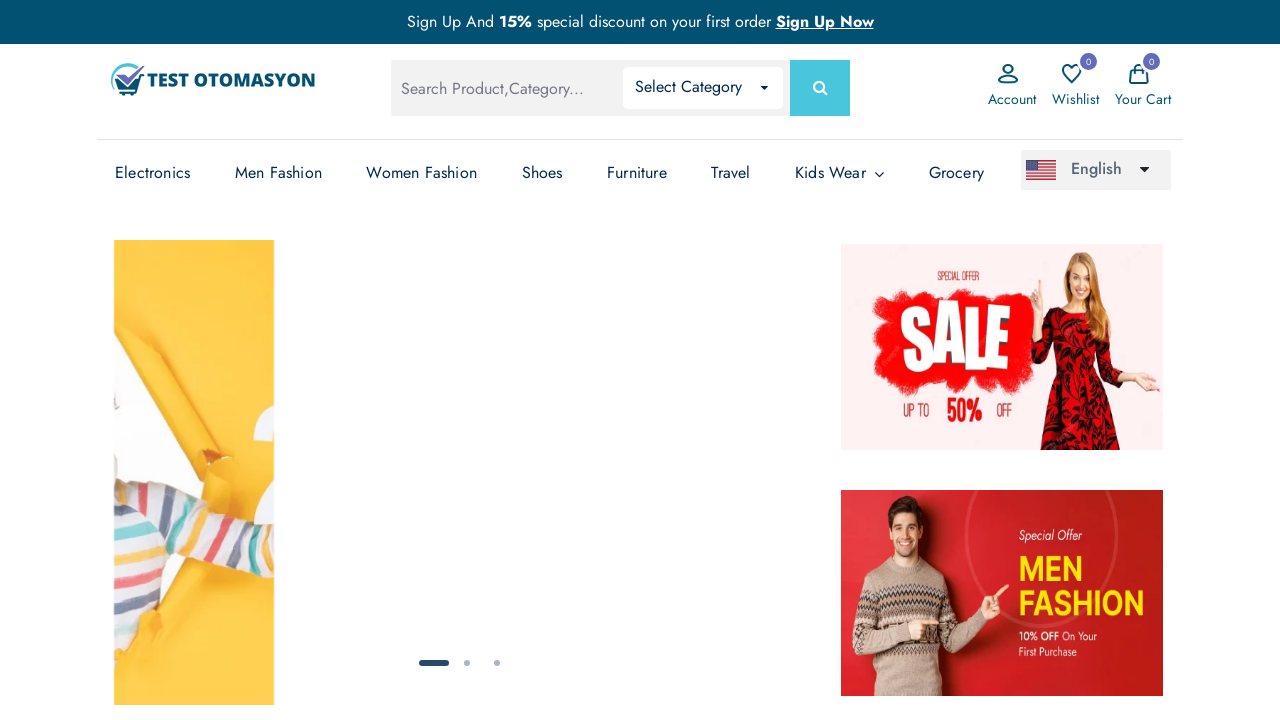

Retrieved current URL
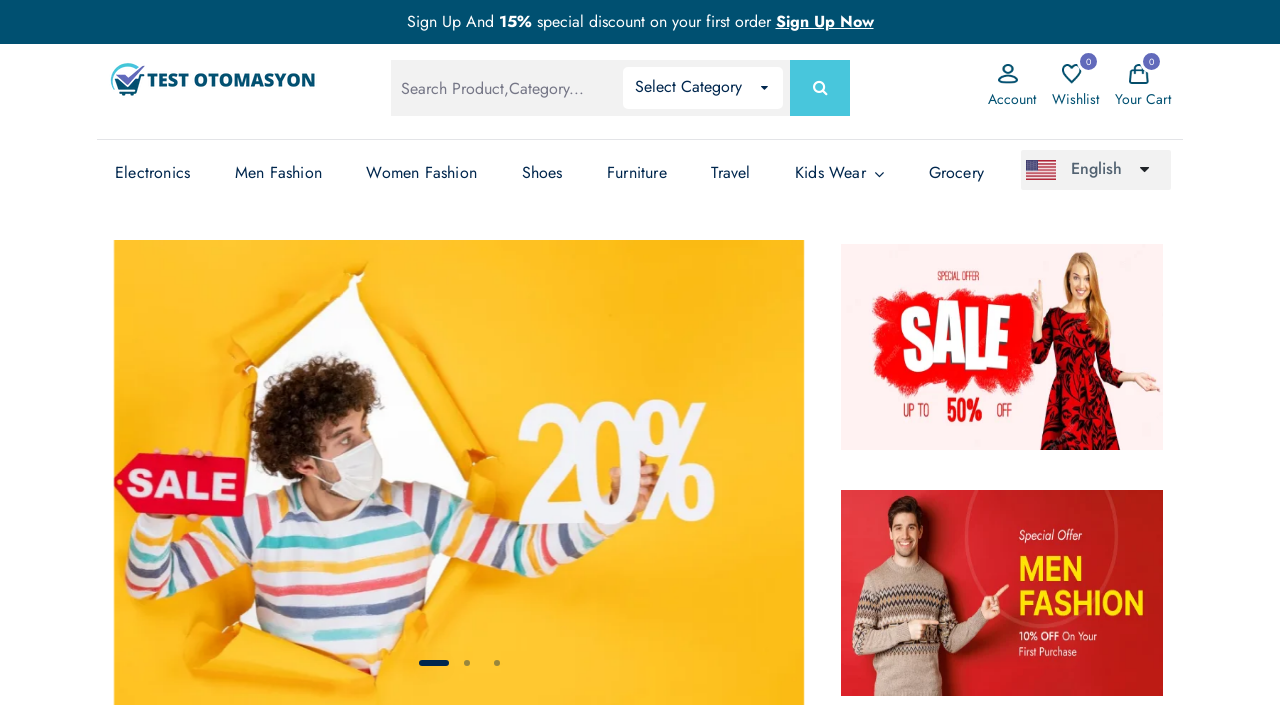

Verified that URL contains 'testotomasyonu'
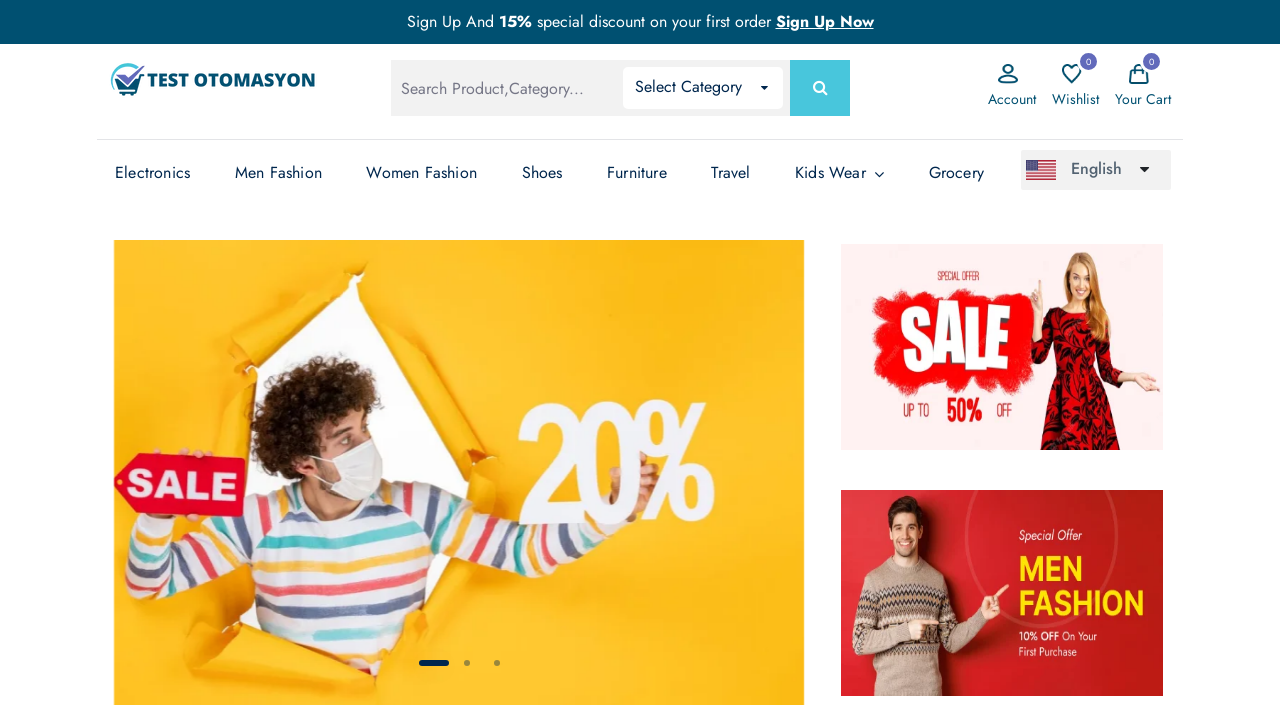

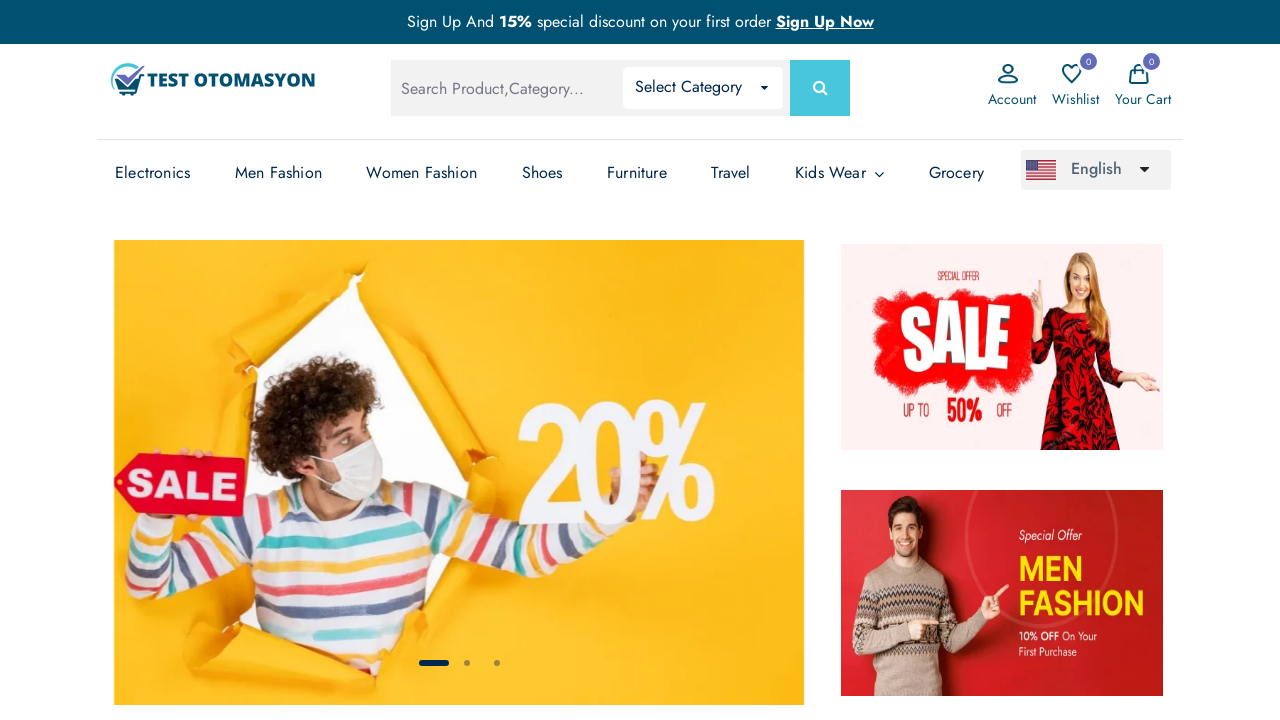